Navigates to Hacker News, verifies posts are loaded, and clicks through pagination to navigate to subsequent pages.

Starting URL: https://news.ycombinator.com/

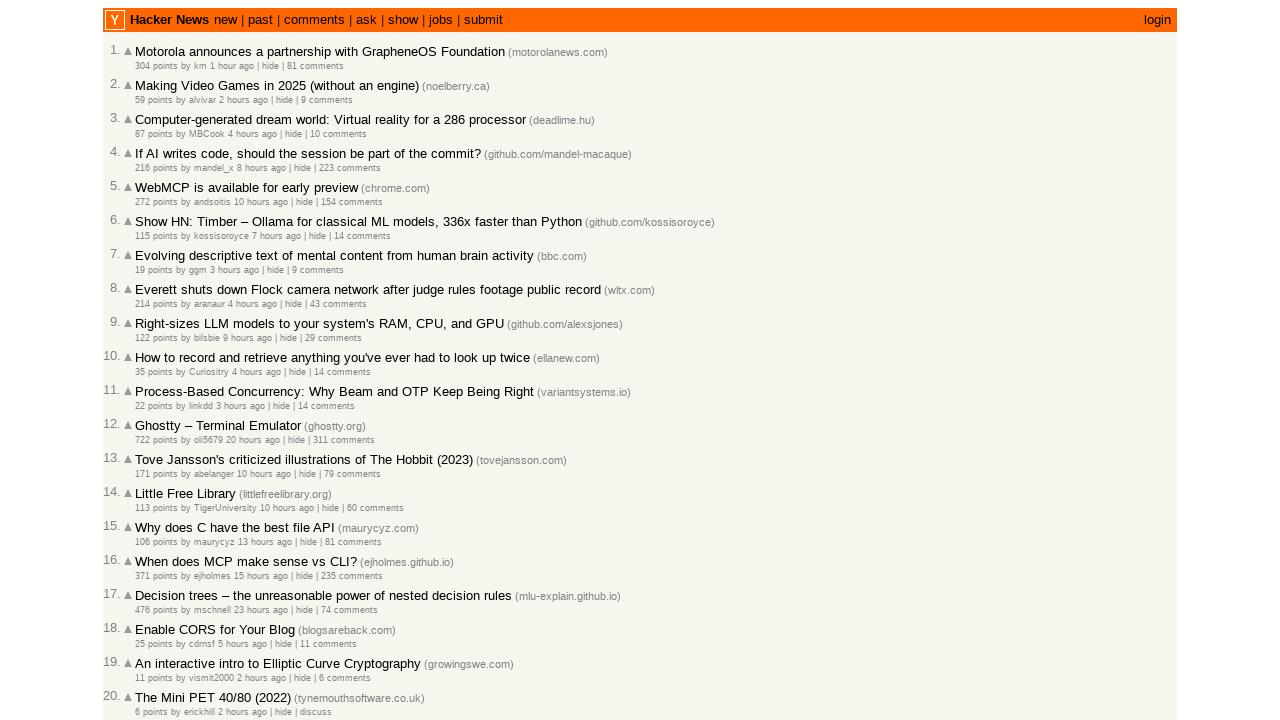

Posts loaded on Hacker News homepage
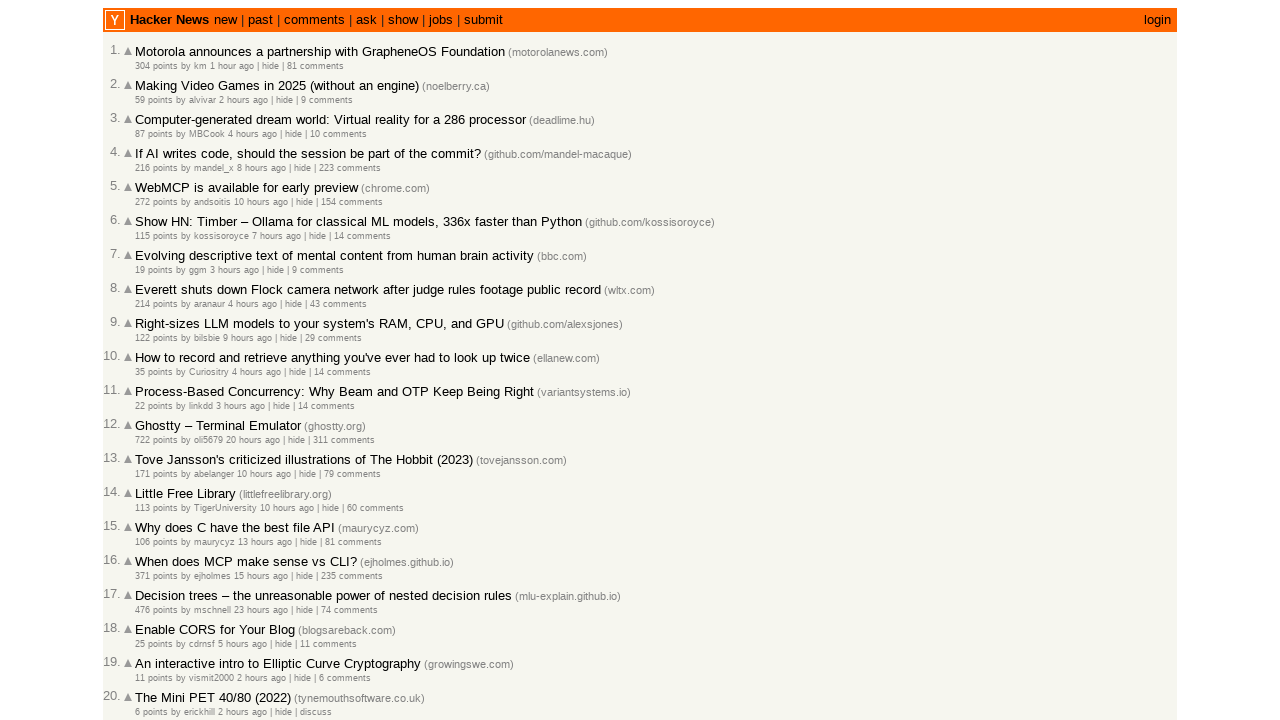

Verified posts with titles are present
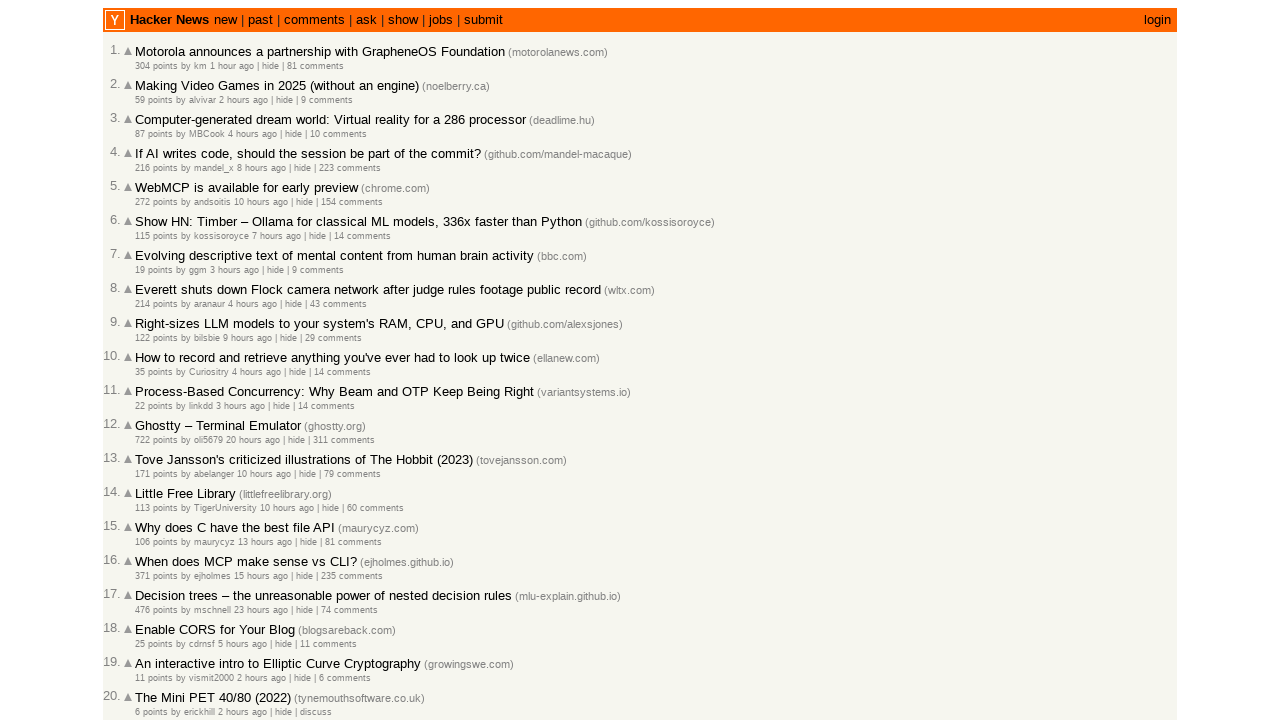

Clicked 'More' link to navigate to next page at (149, 616) on .morelink
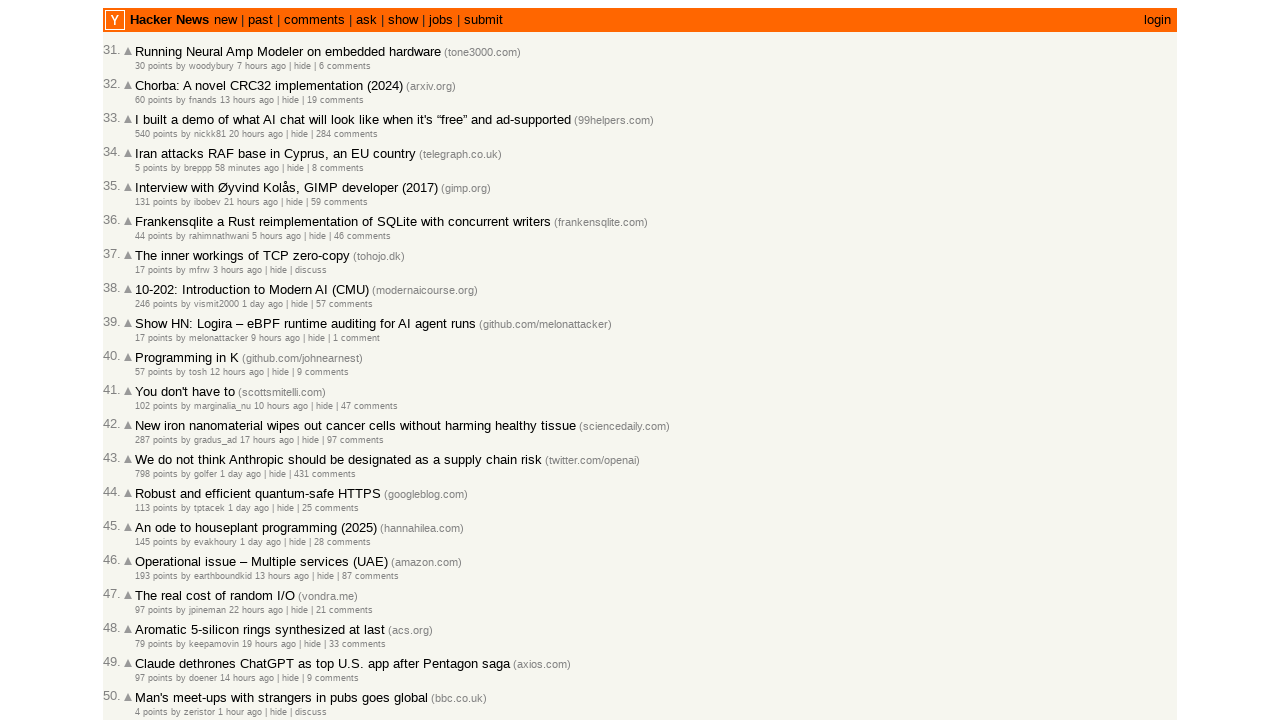

Next page loaded with posts
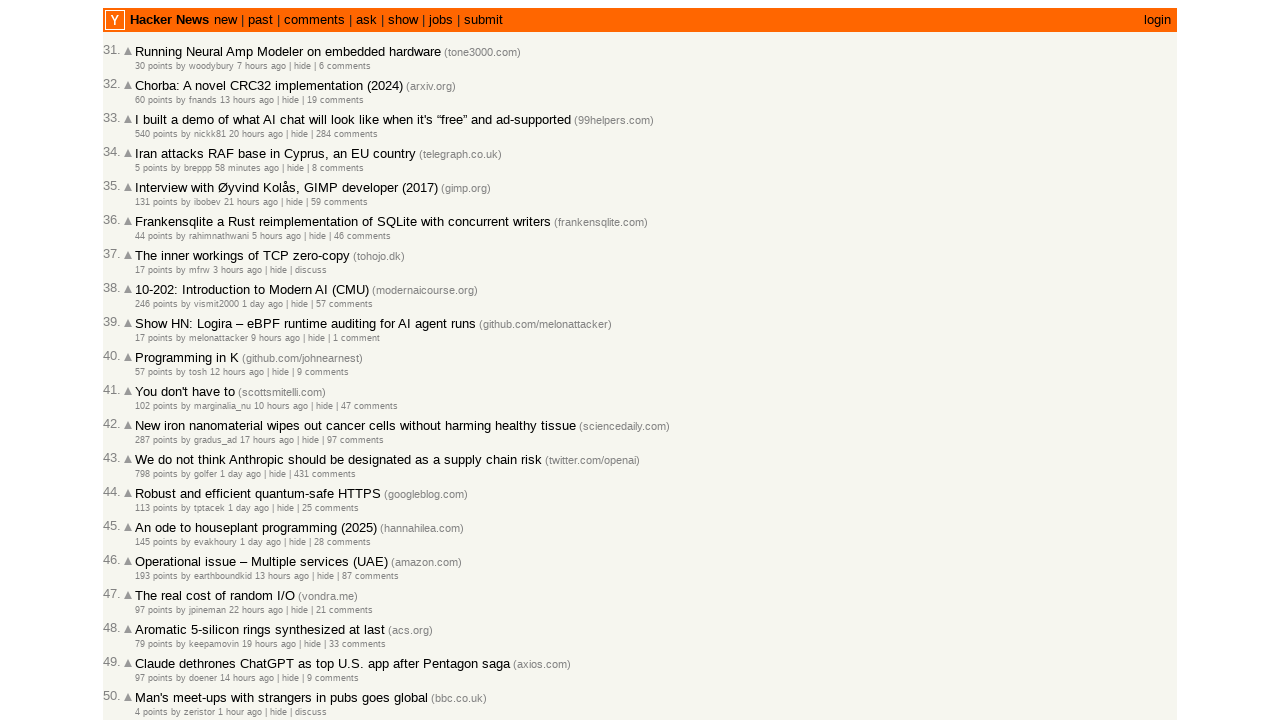

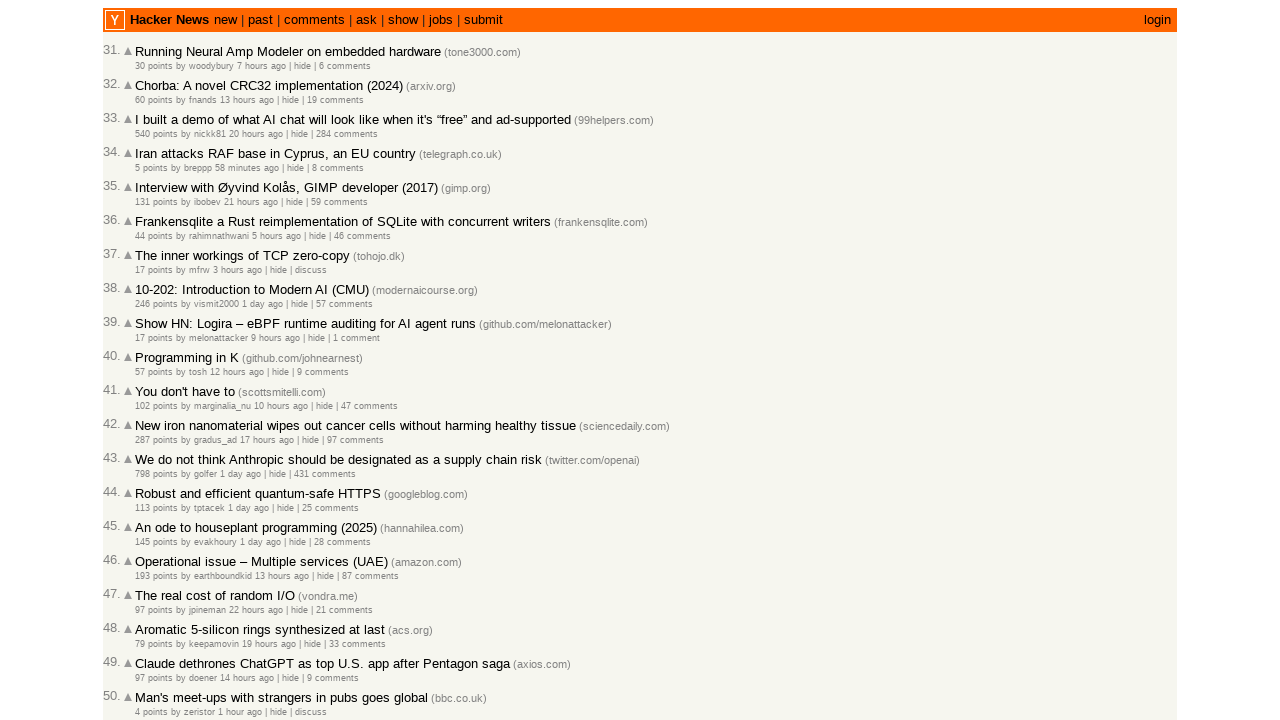